Navigates through Steren Mexico website from CABLES category to a specific USB cable product, then checks store availability by entering postal code and quantity in a modal dialog.

Starting URL: https://www.steren.com.mx

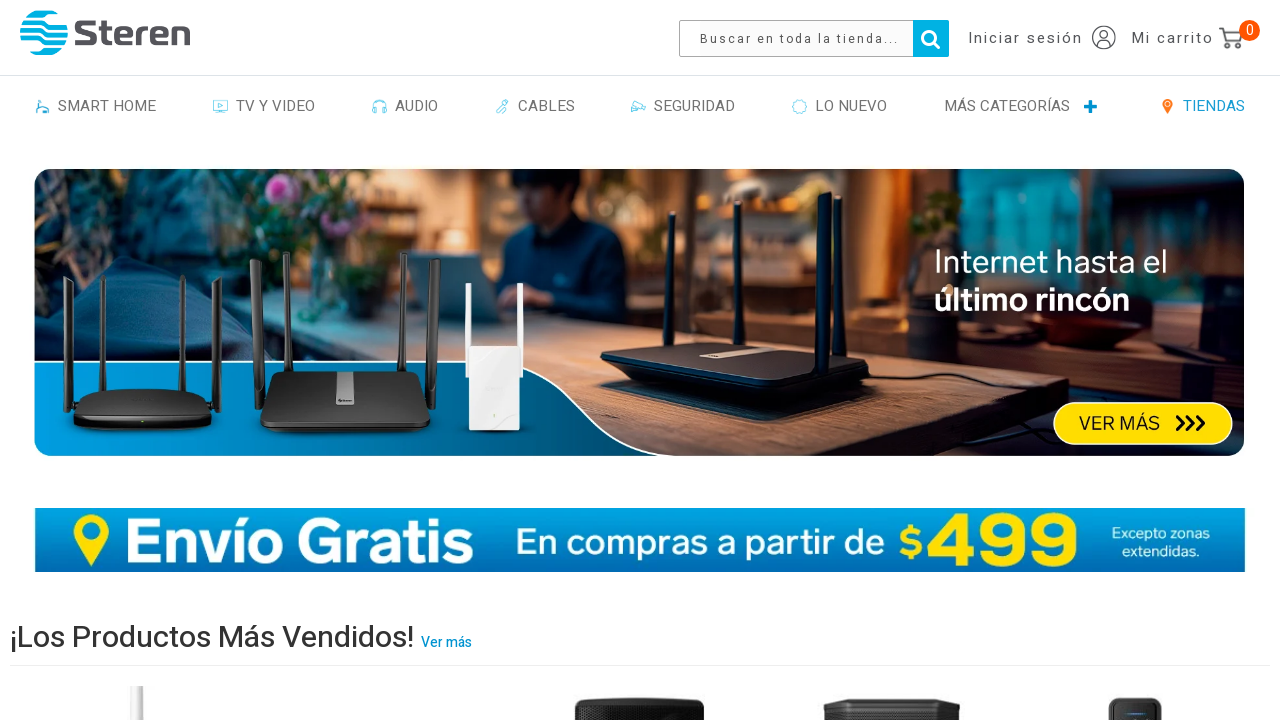

Clicked on CABLES navigation link at (535, 106) on a.ms-label.anchor_text >> internal:has-text="CABLES"i
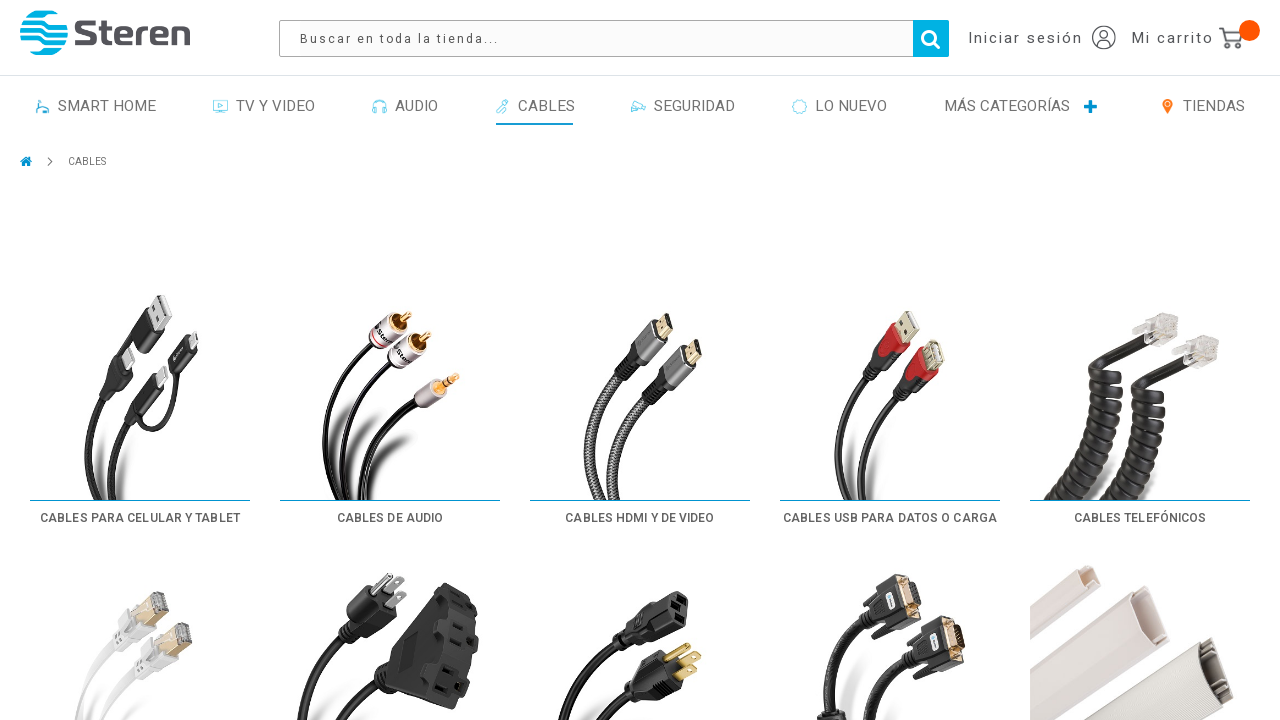

CABLES section loaded
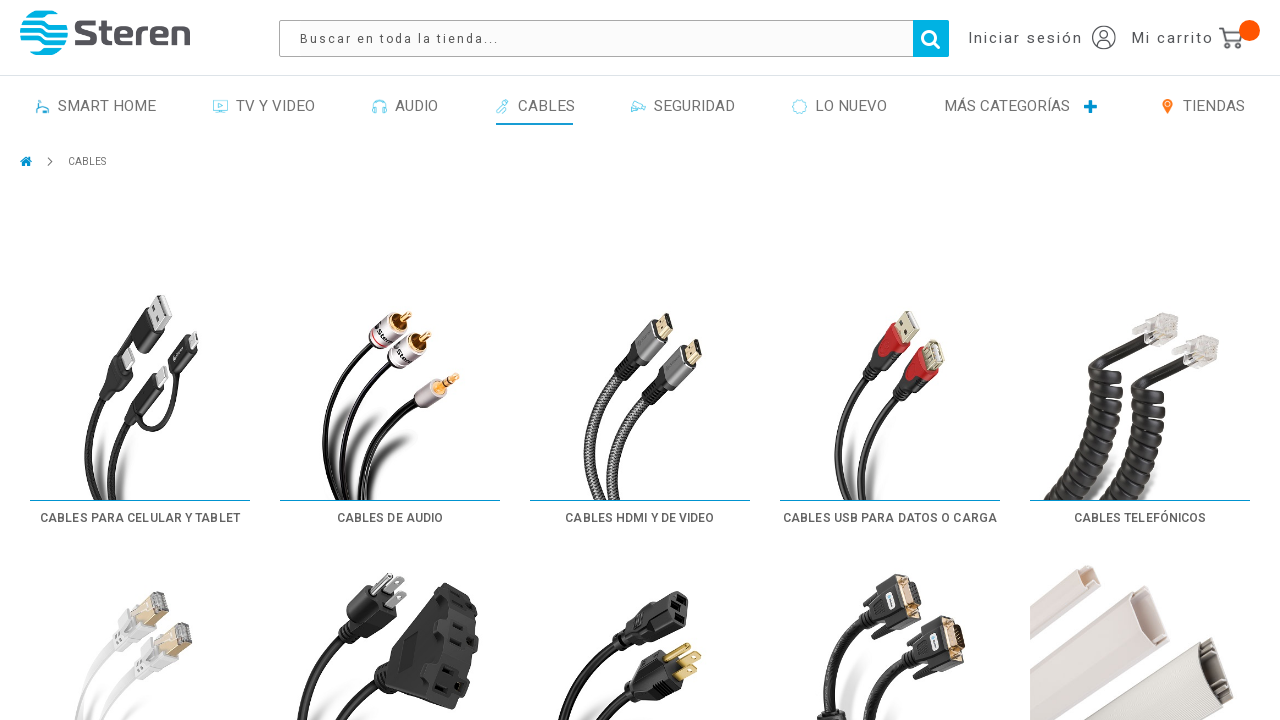

Scrolled into view for CABLES PARA CELULAR Y TABLET link
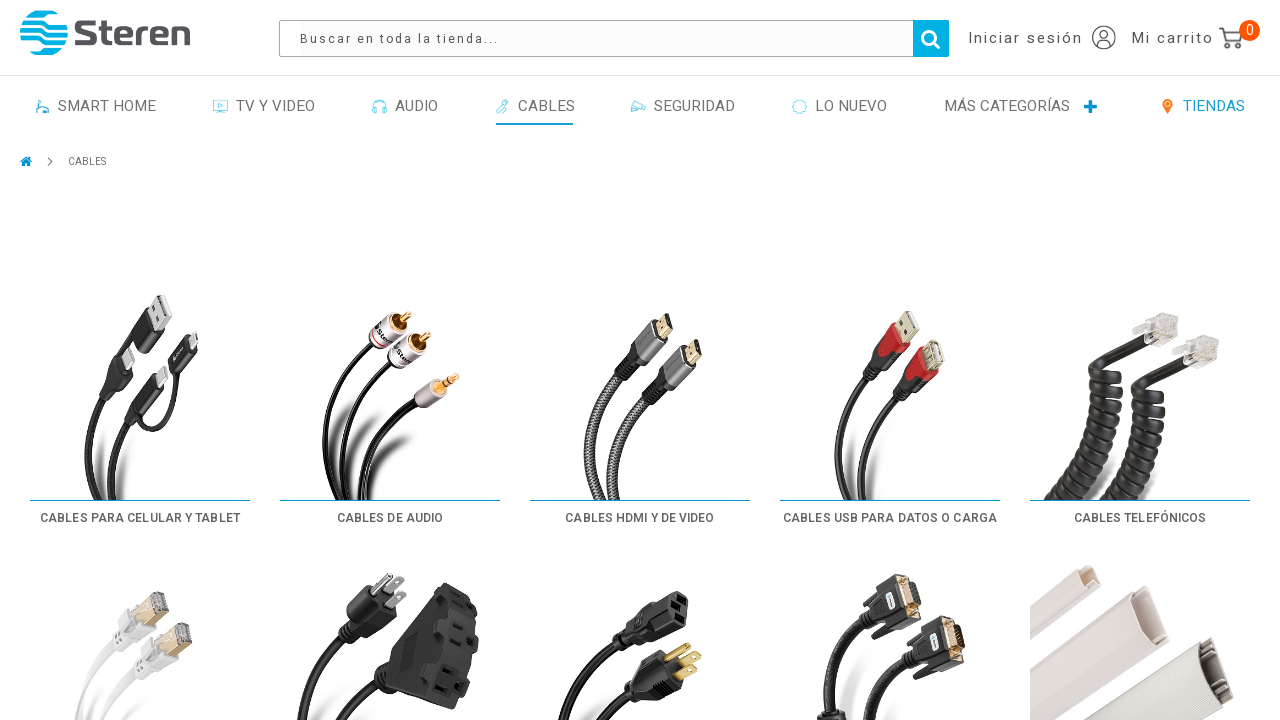

Clicked on CABLES PARA CELULAR Y TABLET category at (140, 525) on a.grid-cat-name[href="cables/cables-para-celular-y-tablet"]
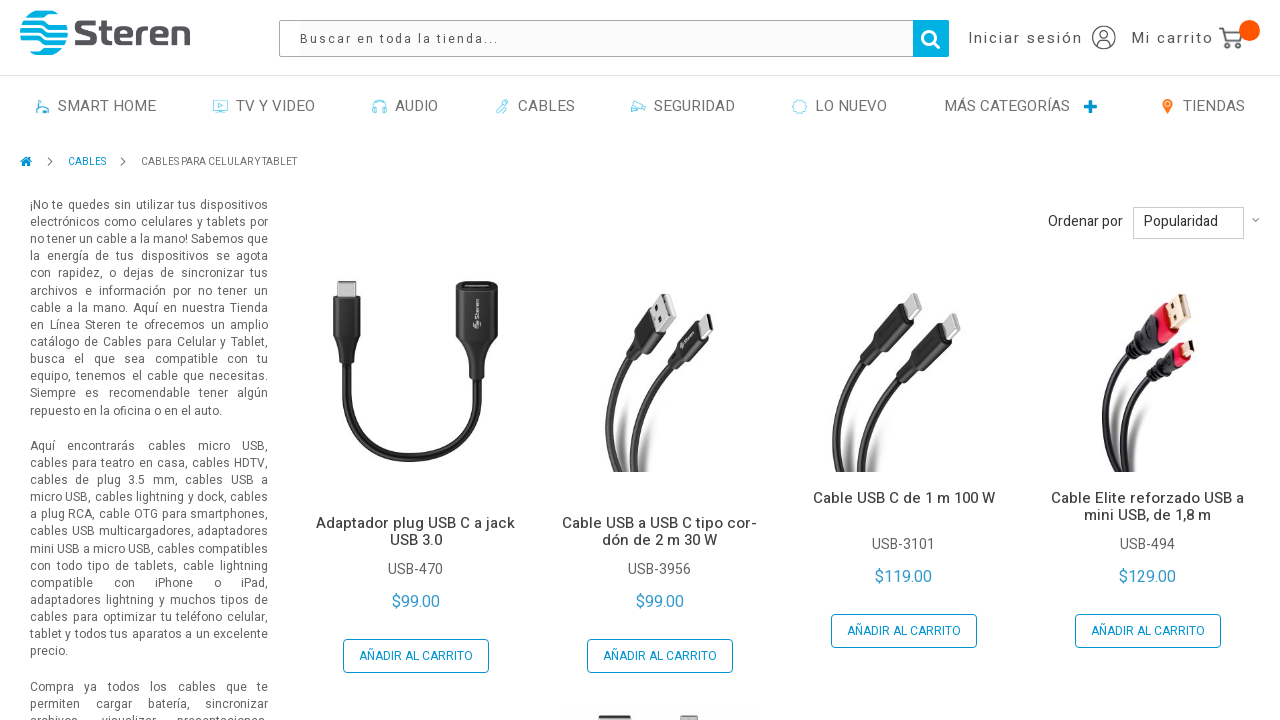

CABLES PARA CELULAR Y TABLET subcategory page loaded
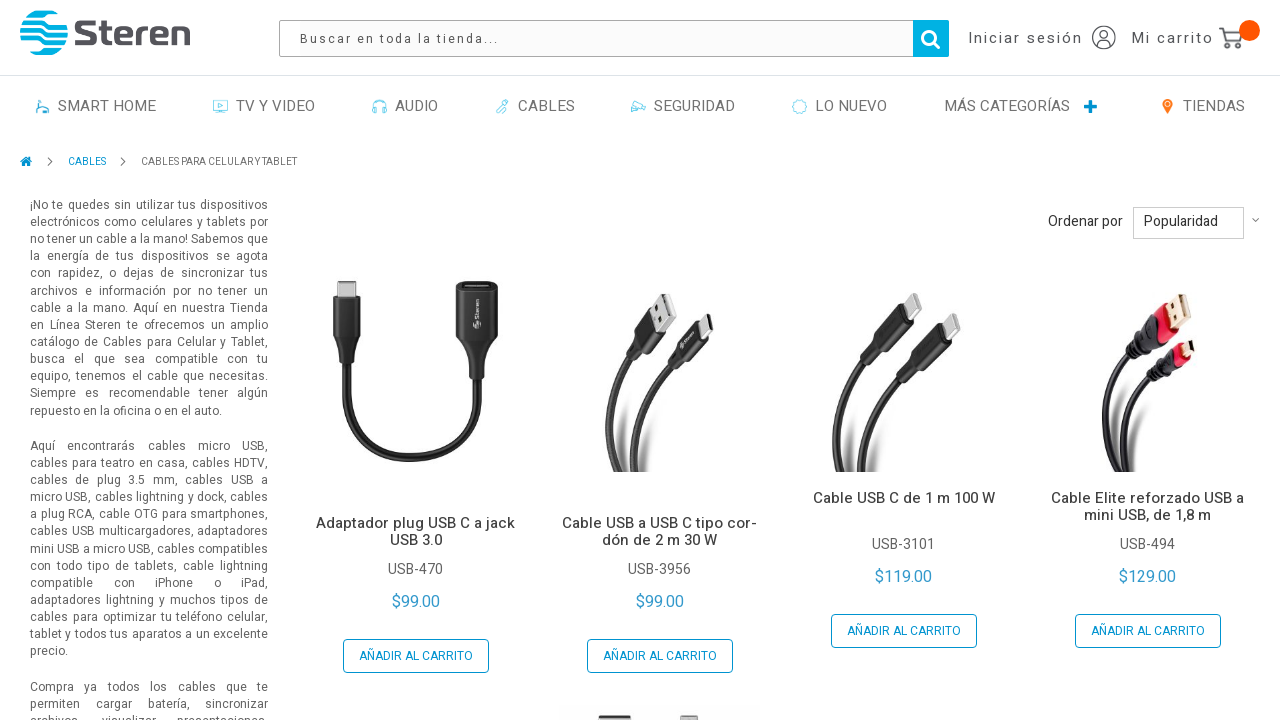

Scrolled into view for USB-C to USB 3.0 cable product link
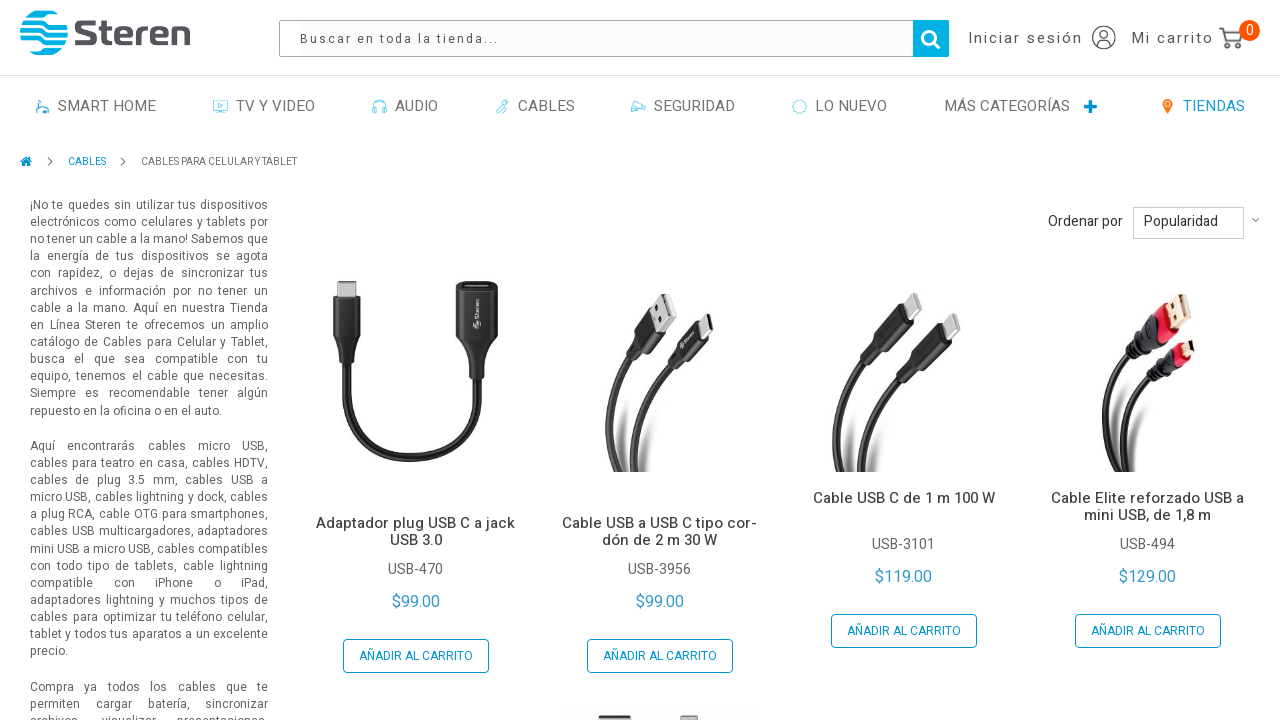

Clicked on USB-C to USB 3.0 cable product at (416, 532) on a.product-item-link[href*="cable-usb-c-a-jack-usb-3-0-de-20-cm.html"]
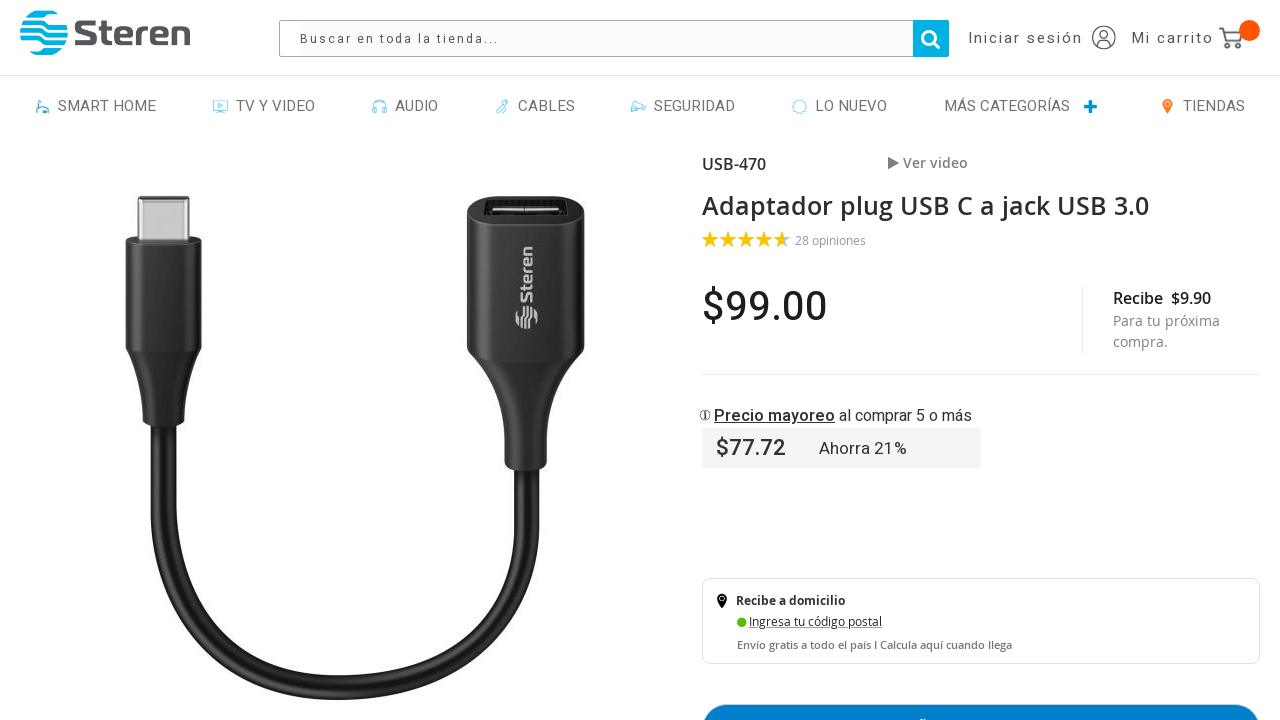

Product detail page loaded
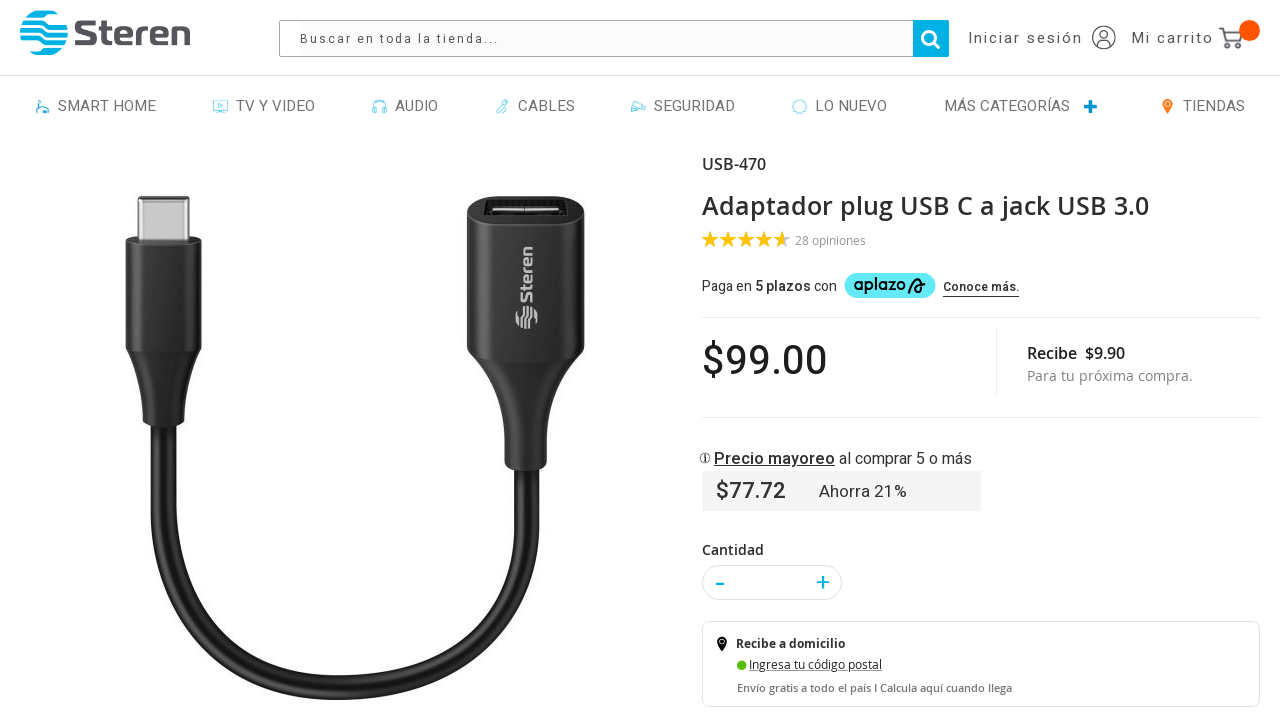

Scrolled into view for check store availability button
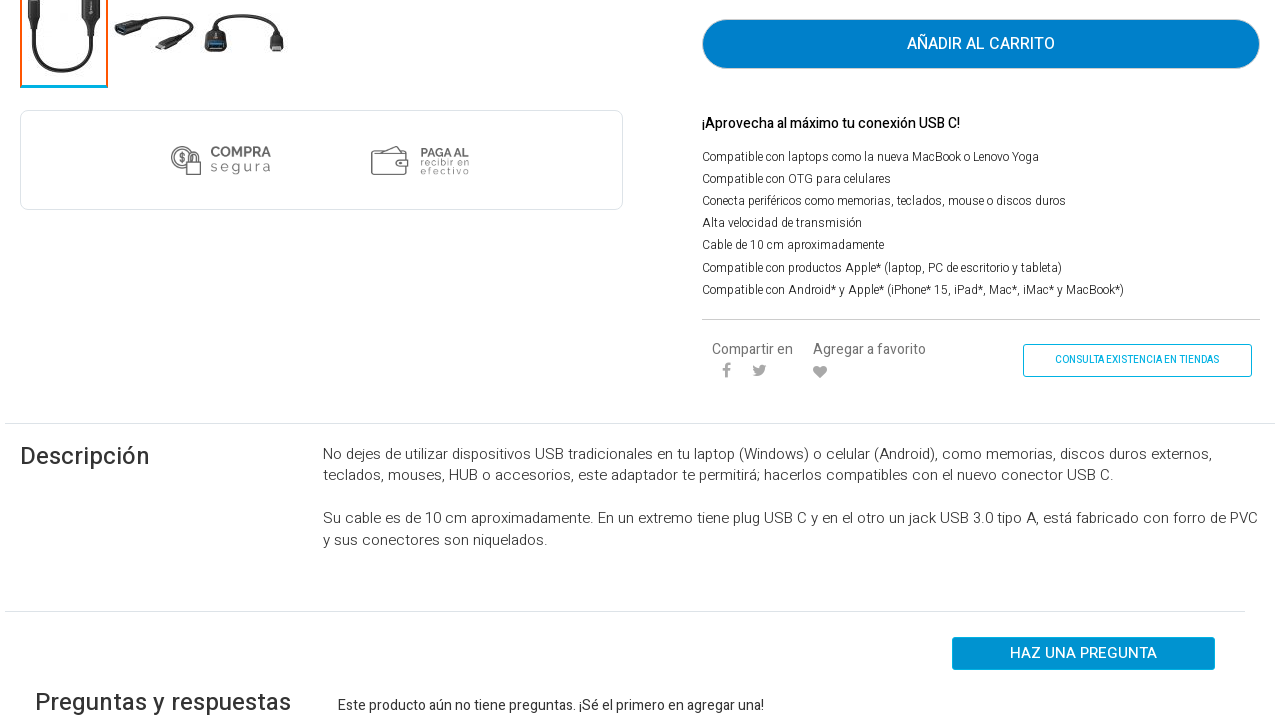

Clicked on check store availability button at (1137, 360) on a#disponibilidad-tienda
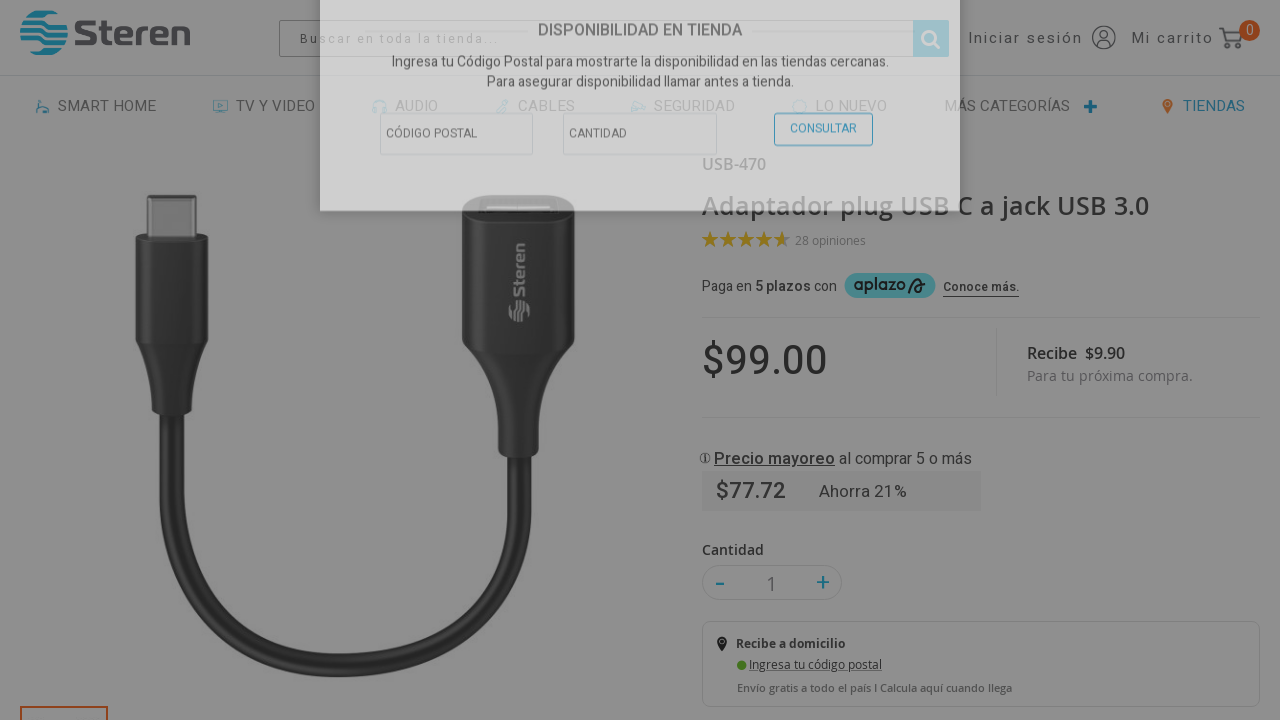

Availability modal appeared
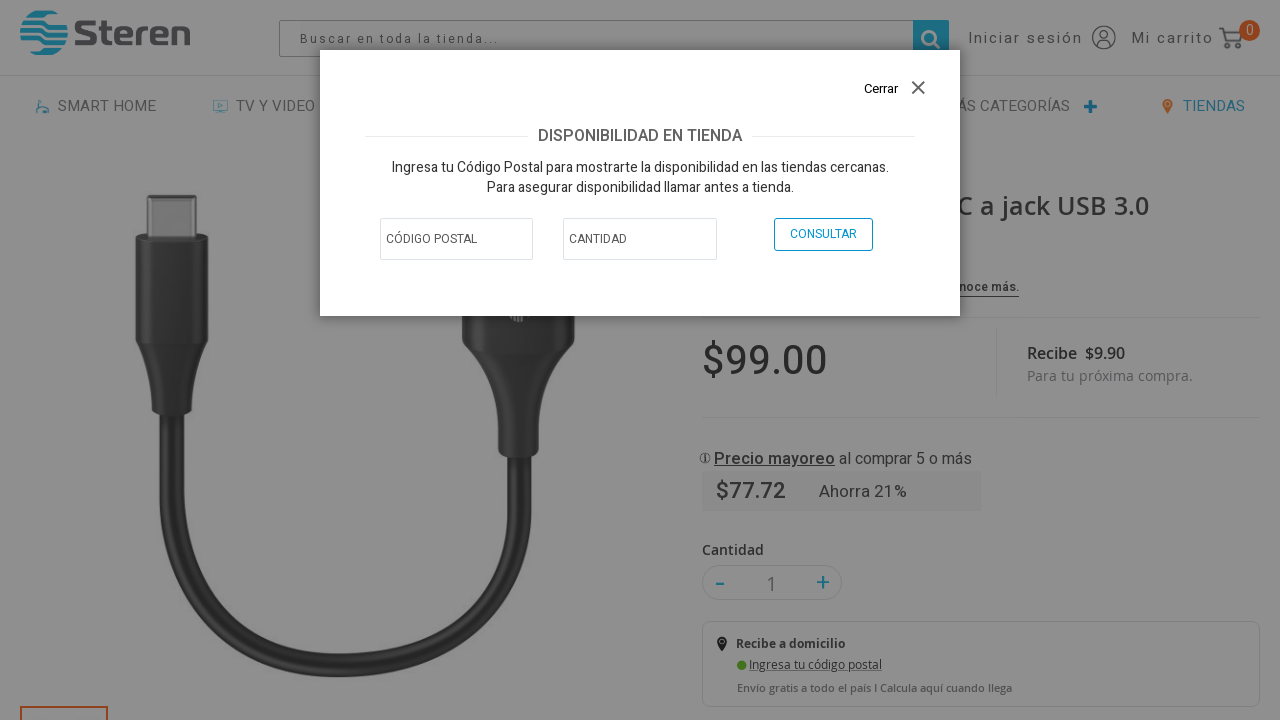

Filled postal code field with '20000' on div.modal-content:has-text("DISPONIBILIDAD EN TIENDA") >> input#buscar_codigo_po
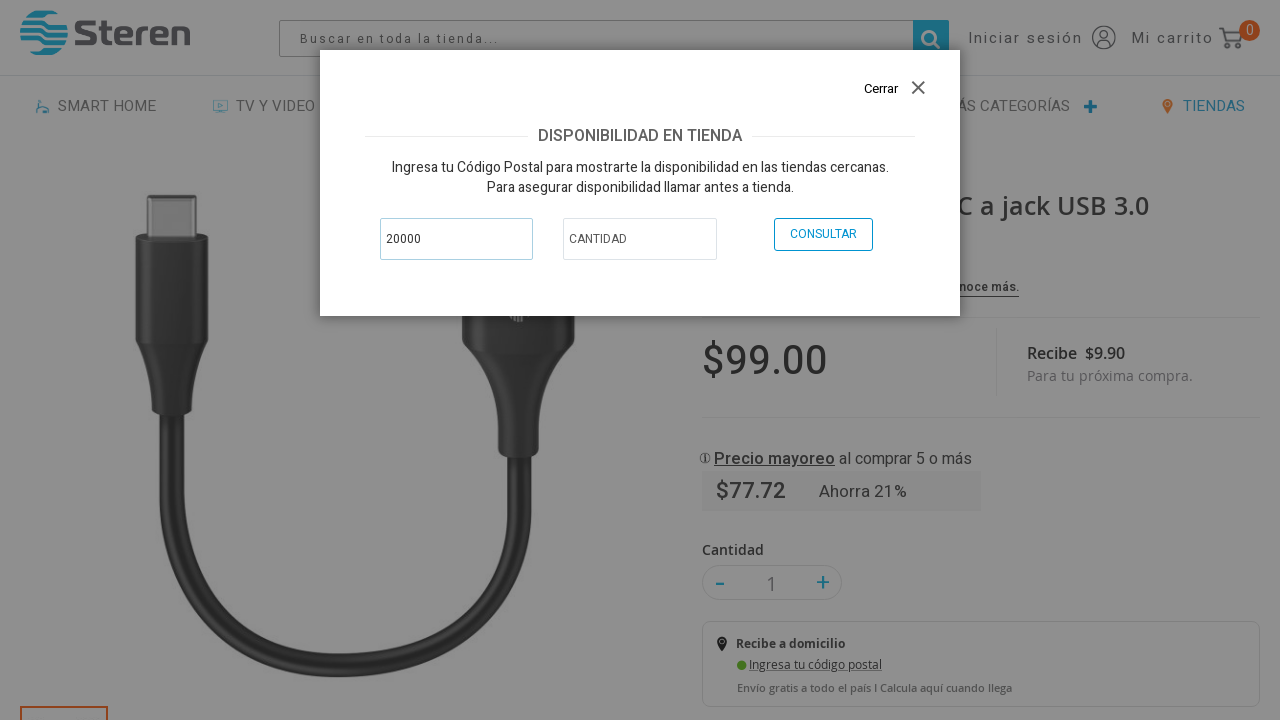

Filled quantity field with '2' on div.modal-content:has-text("DISPONIBILIDAD EN TIENDA") >> input#cantidad_product
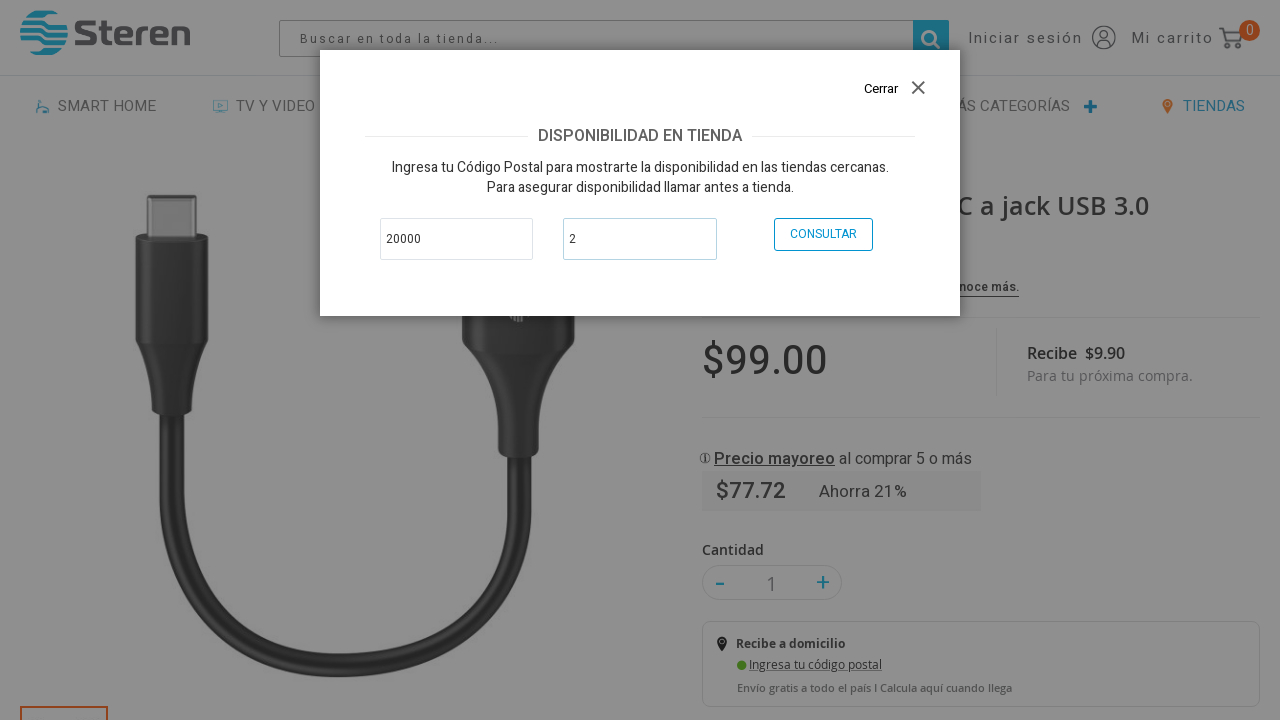

Clicked CONSULTAR button to search store availability at (823, 234) on div.modal-content:has-text("DISPONIBILIDAD EN TIENDA") >> button >> internal:has
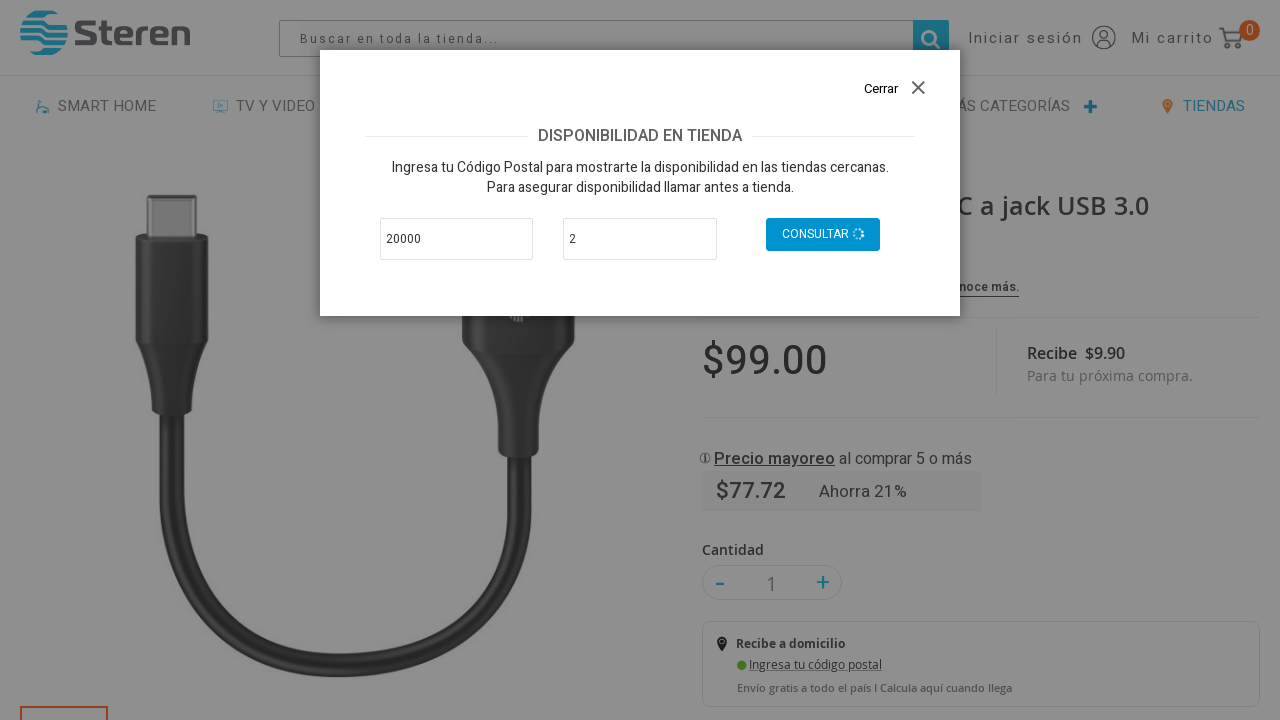

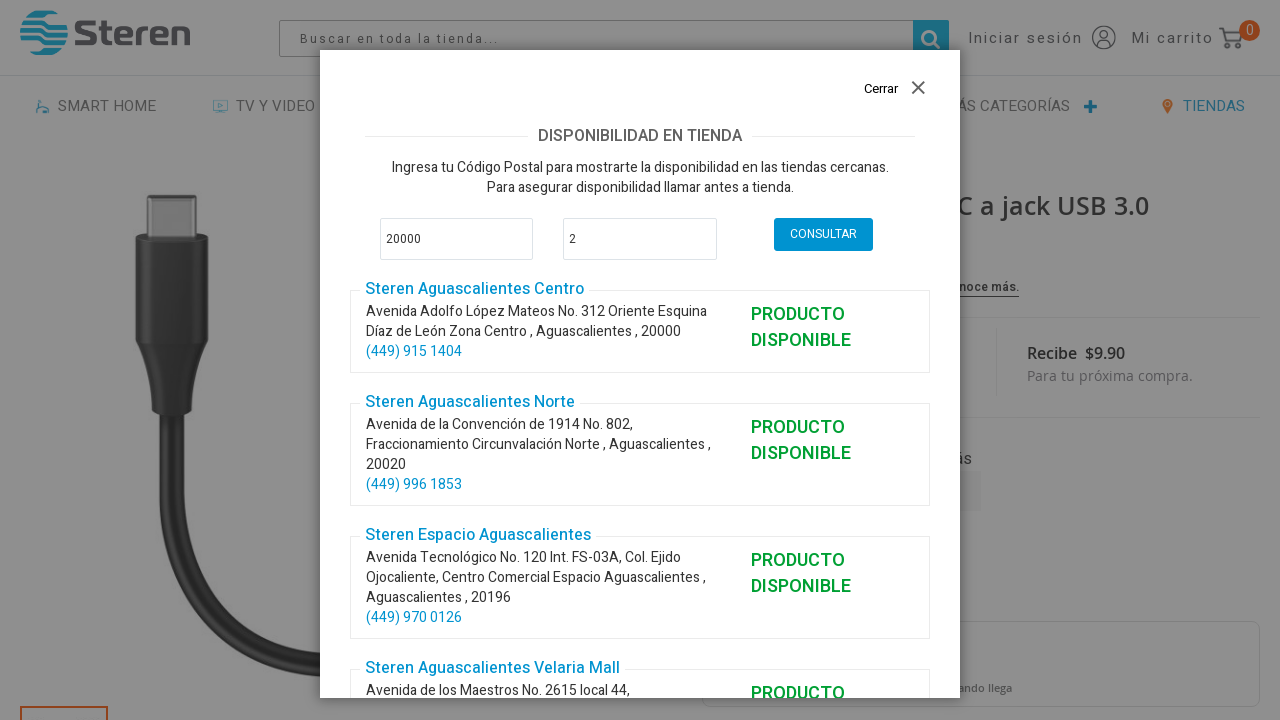